Tests JavaScript and HTML alert popups on the SweetAlert demo page by clicking buttons that trigger different types of alerts and dismissing them

Starting URL: https://sweetalert.js.org/

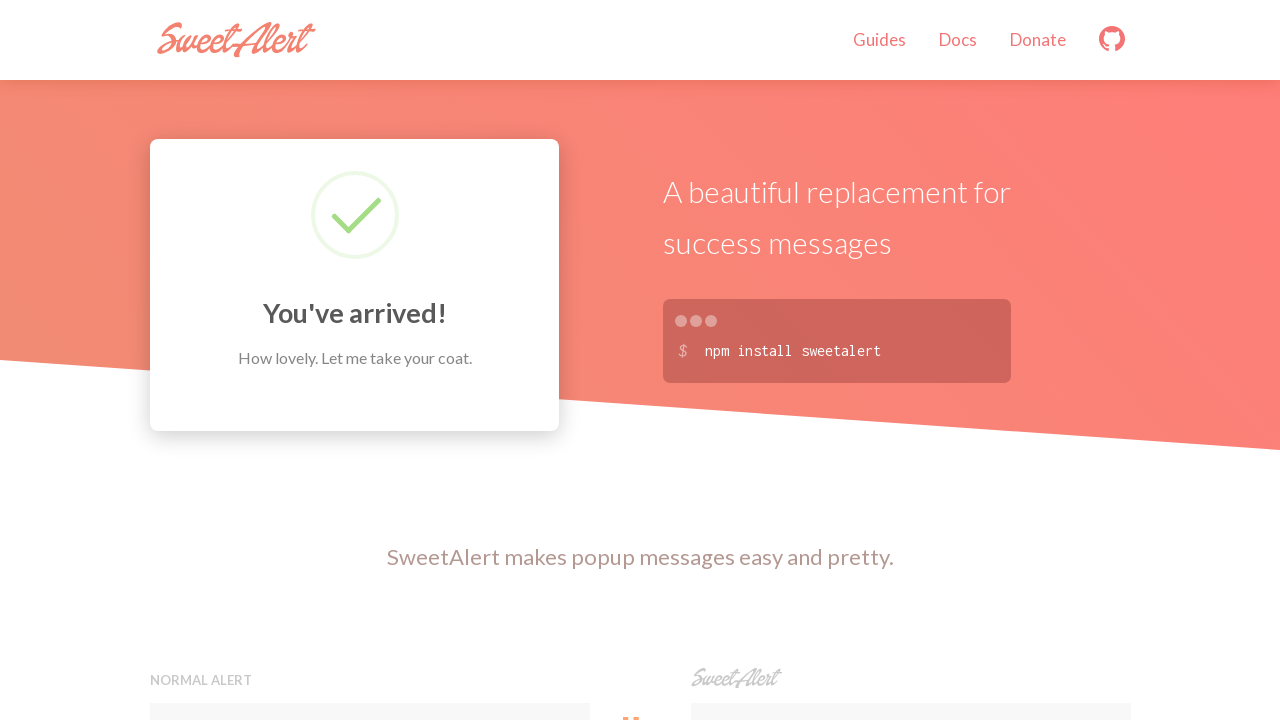

Scrolled down the page
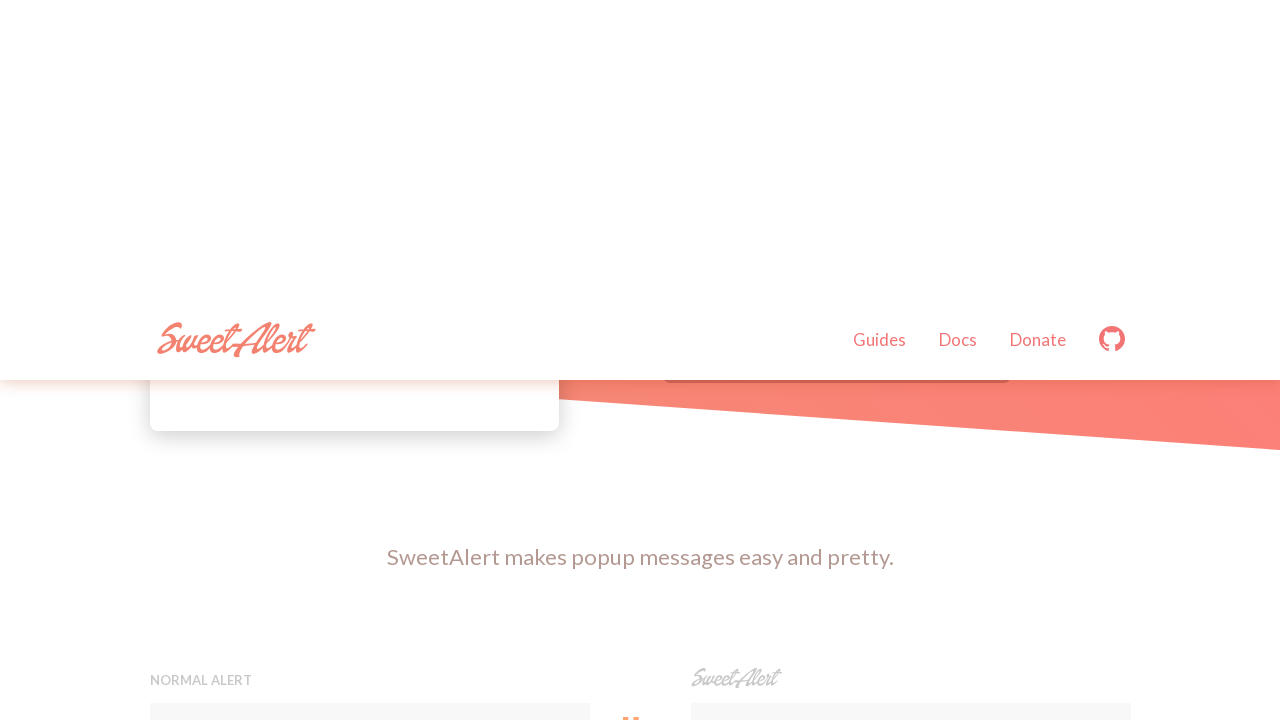

Clicked the JavaScript alert button at (370, 499) on xpath=//button[contains(@onclick, 'alert')]
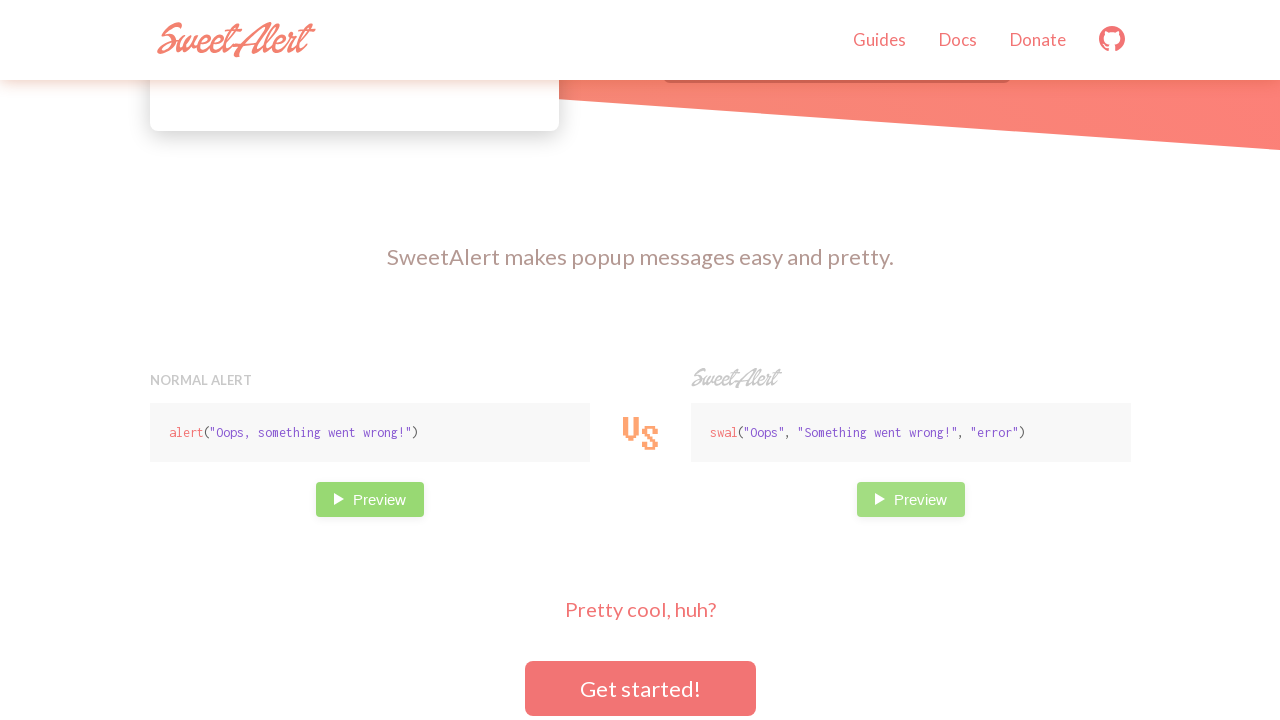

Set up dialog handler to accept alerts
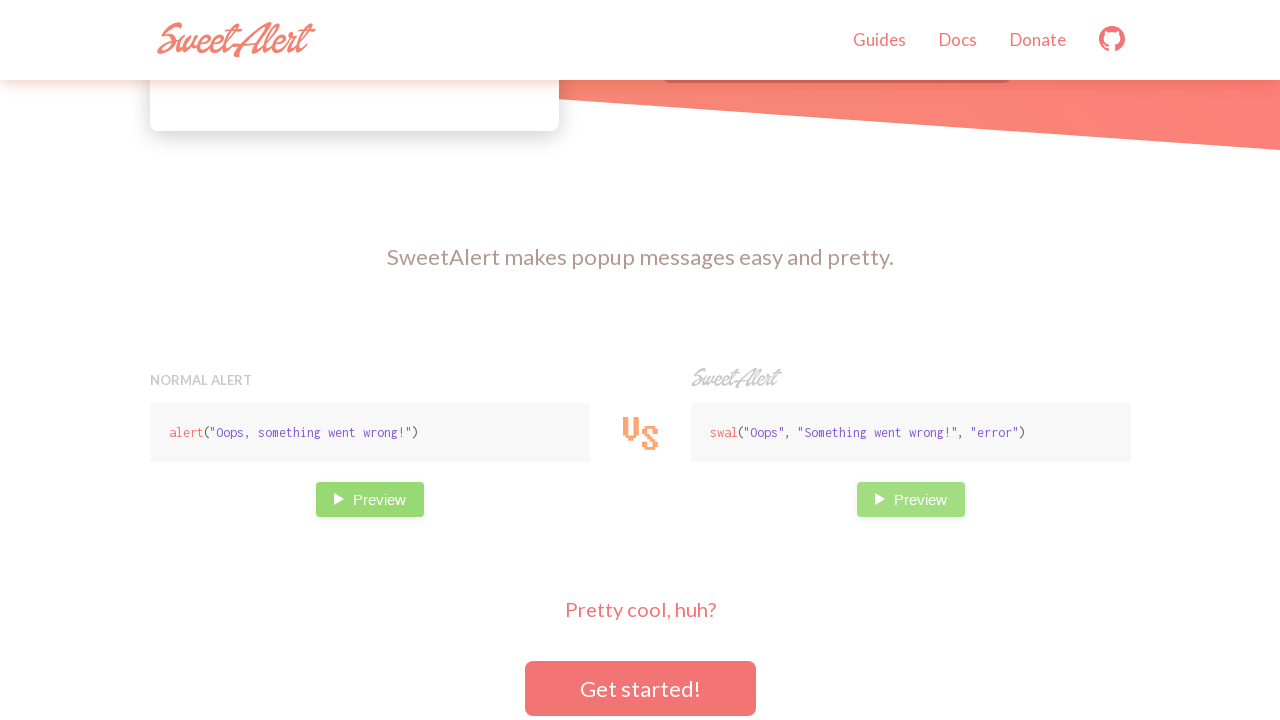

Clicked the SweetAlert button at (910, 500) on xpath=//button[contains(@onclick, 'swal')]
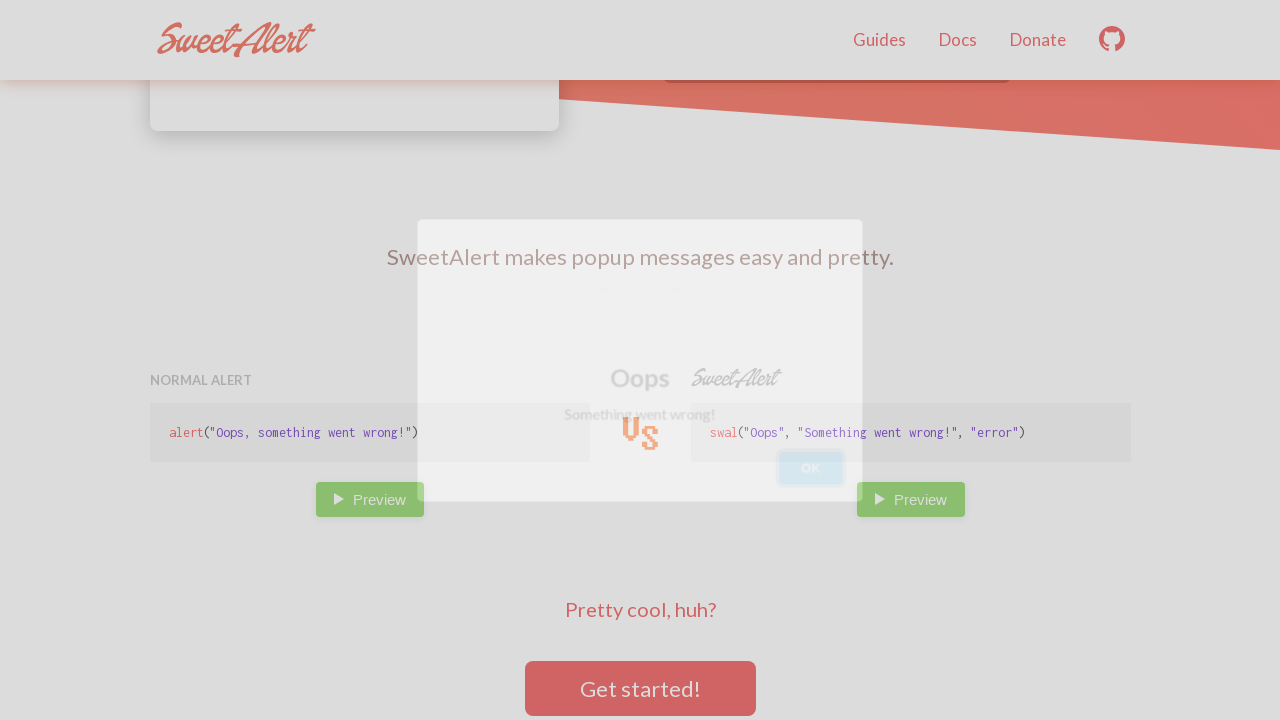

SweetAlert modal appeared with error message
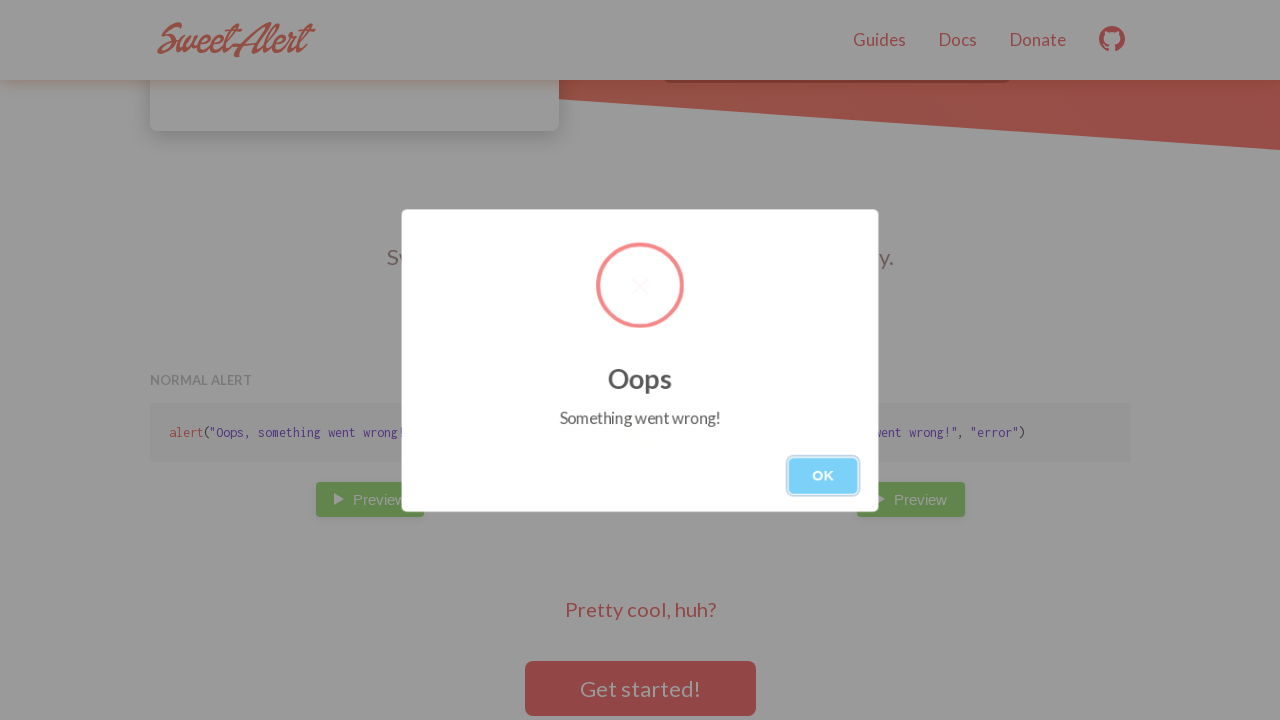

Clicked OK button to dismiss the SweetAlert at (824, 476) on xpath=//button[.='OK']
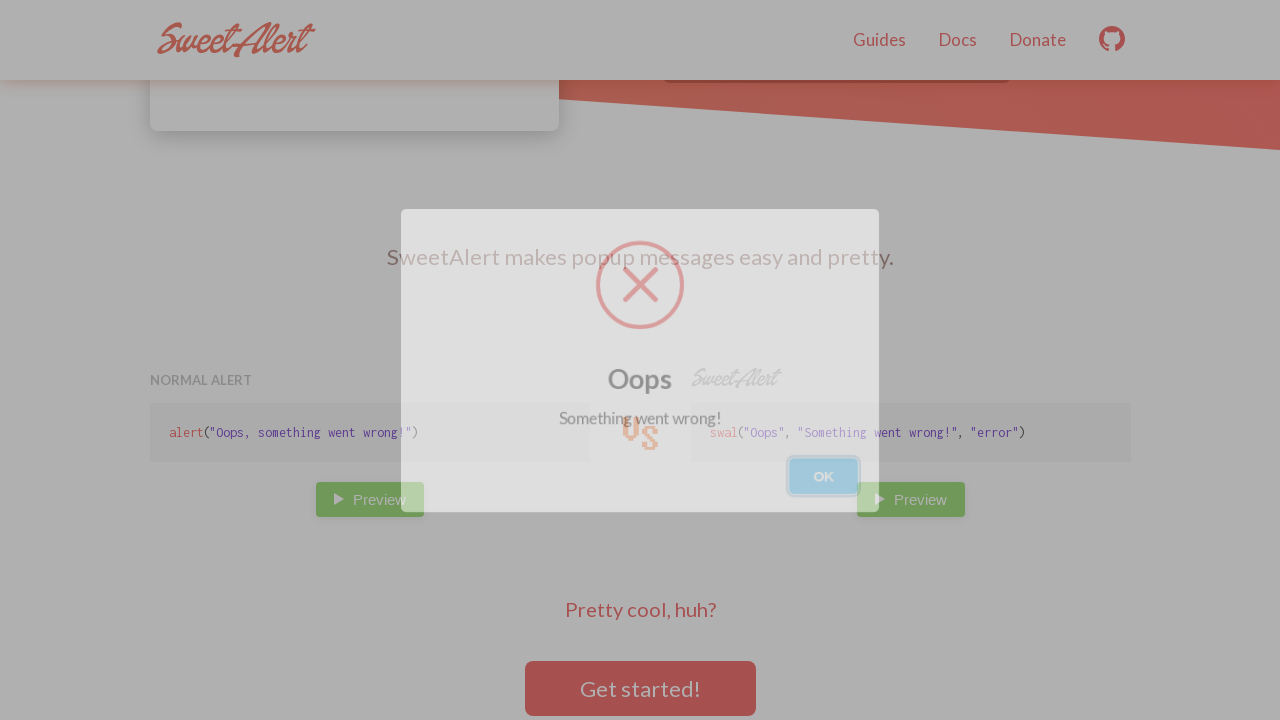

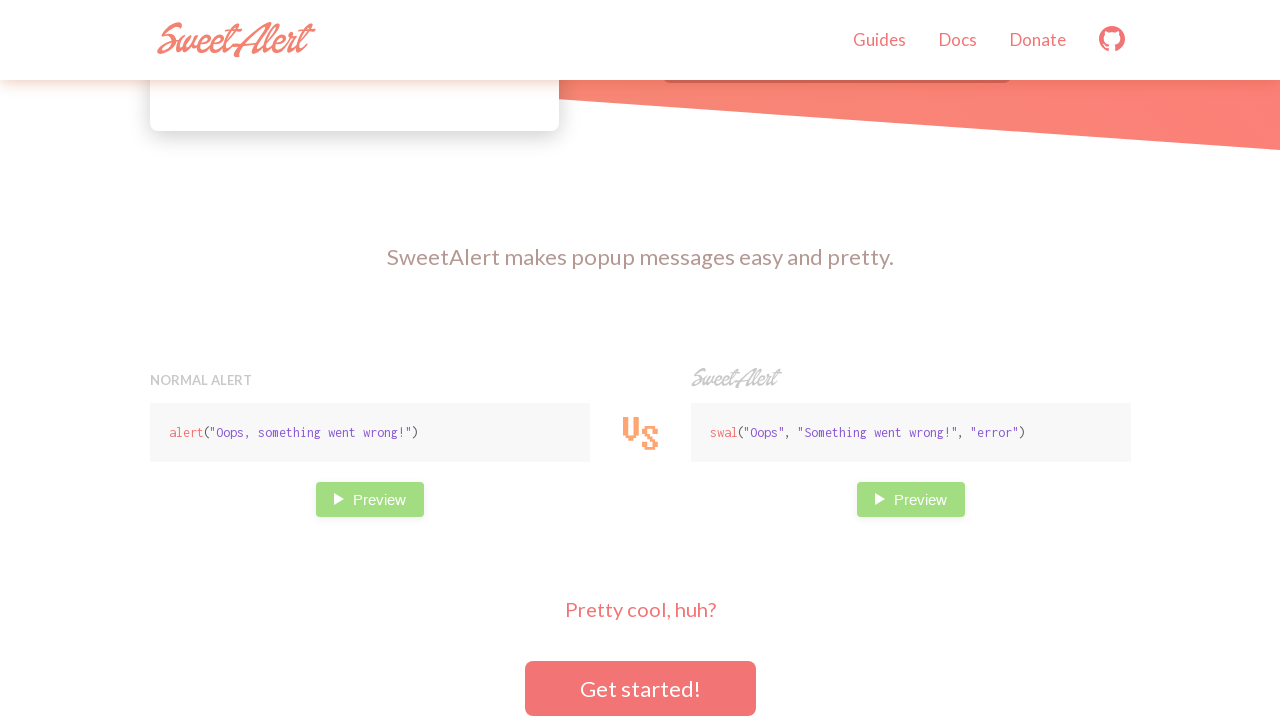